Tests basic web page navigation by clicking on a "Normal load website" link and verifying the page title is displayed correctly

Starting URL: https://curso.testautomation.es

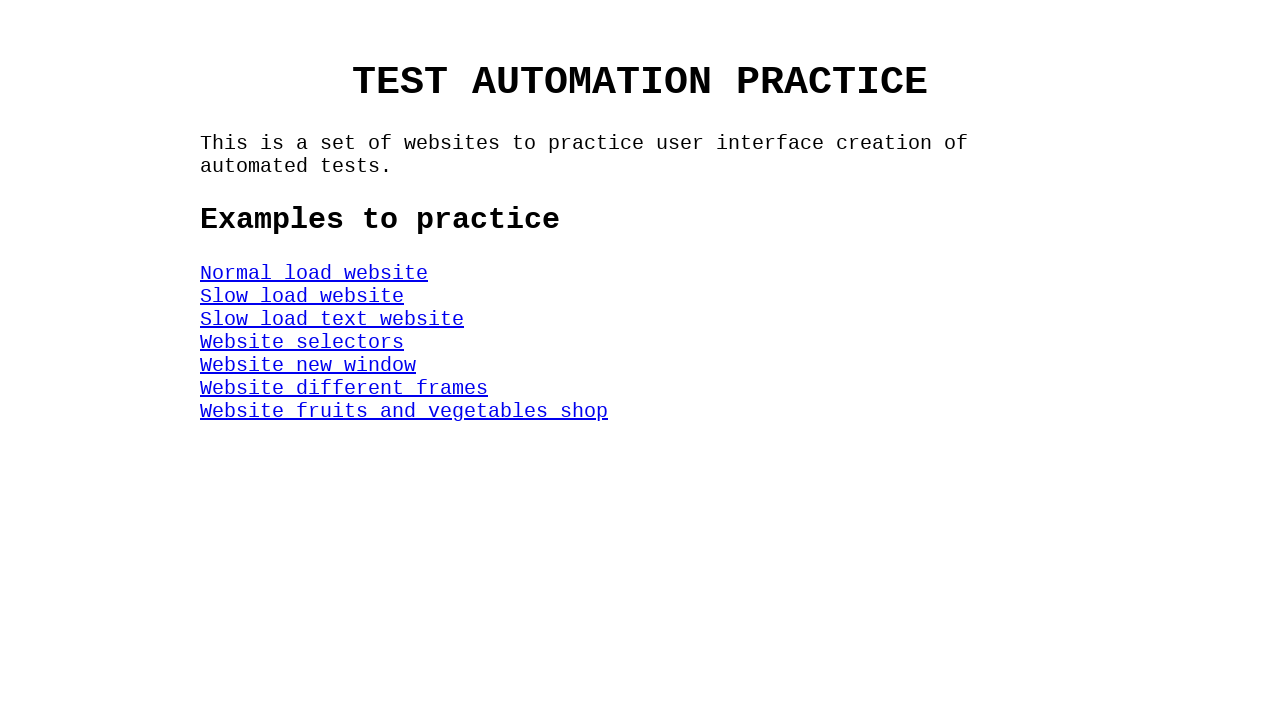

Clicked on 'Normal load website' link at (314, 273) on #NormalWeb
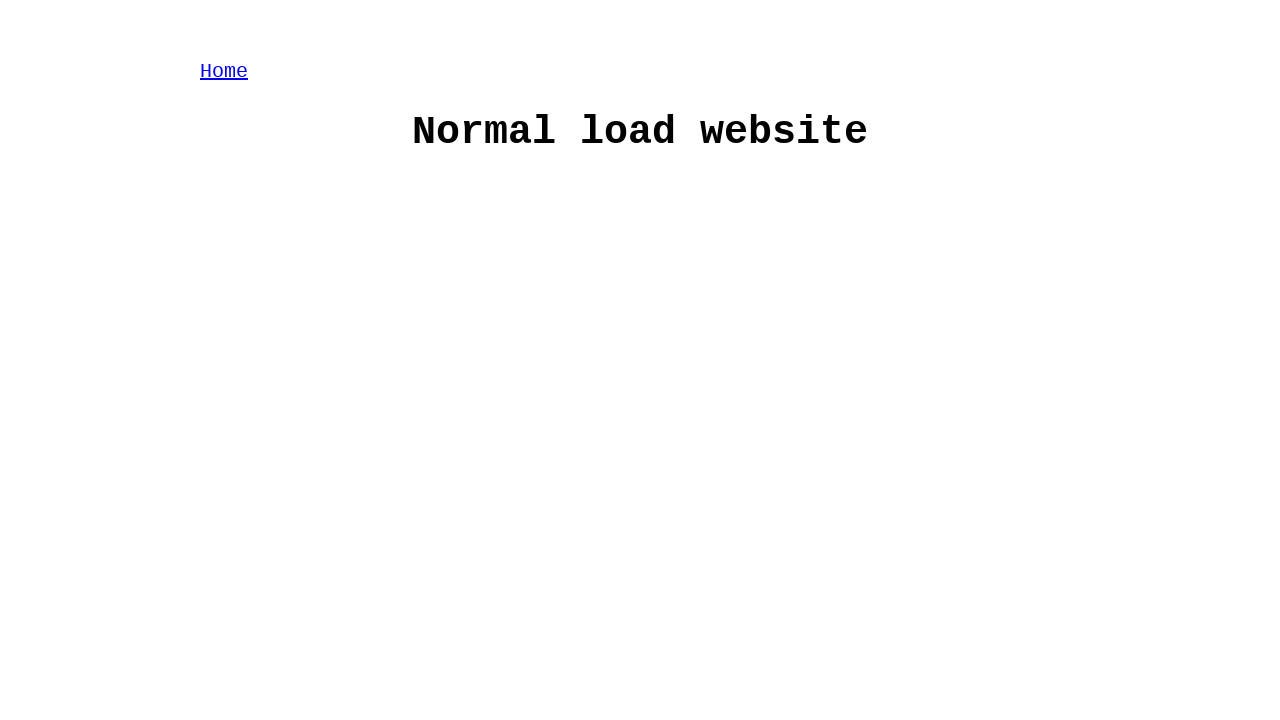

H1 element loaded on the page
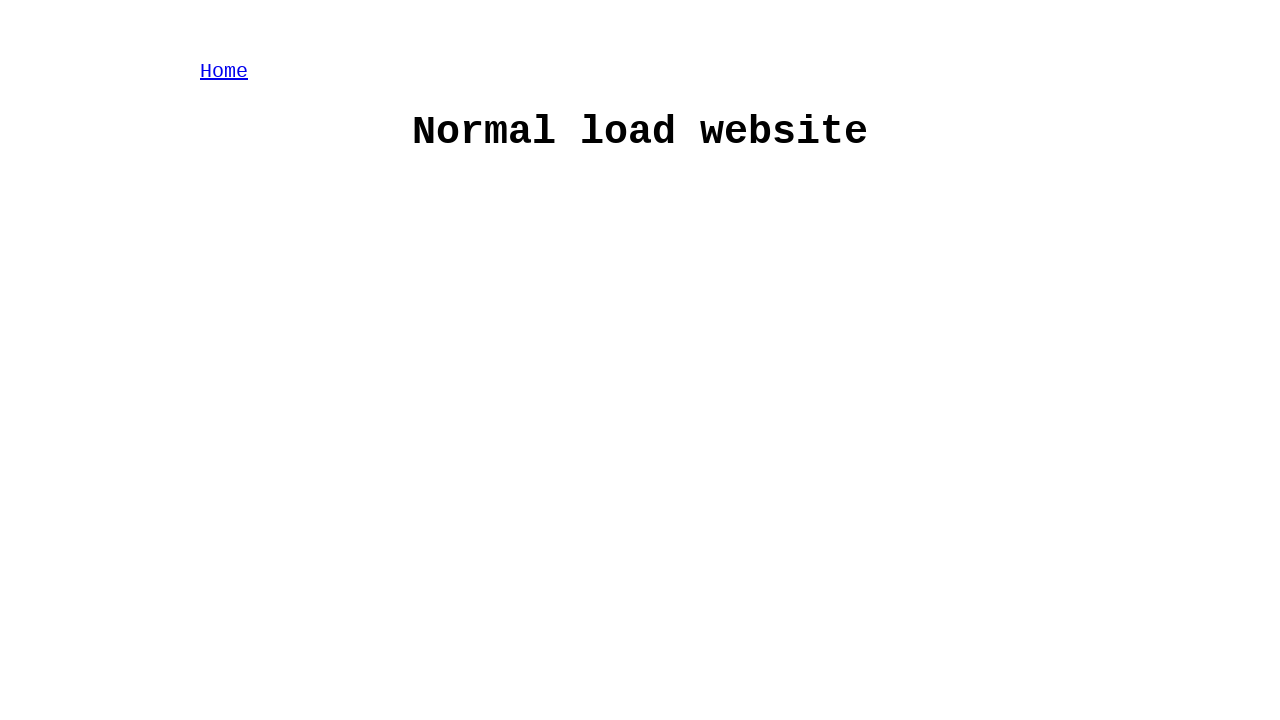

Located h1 element
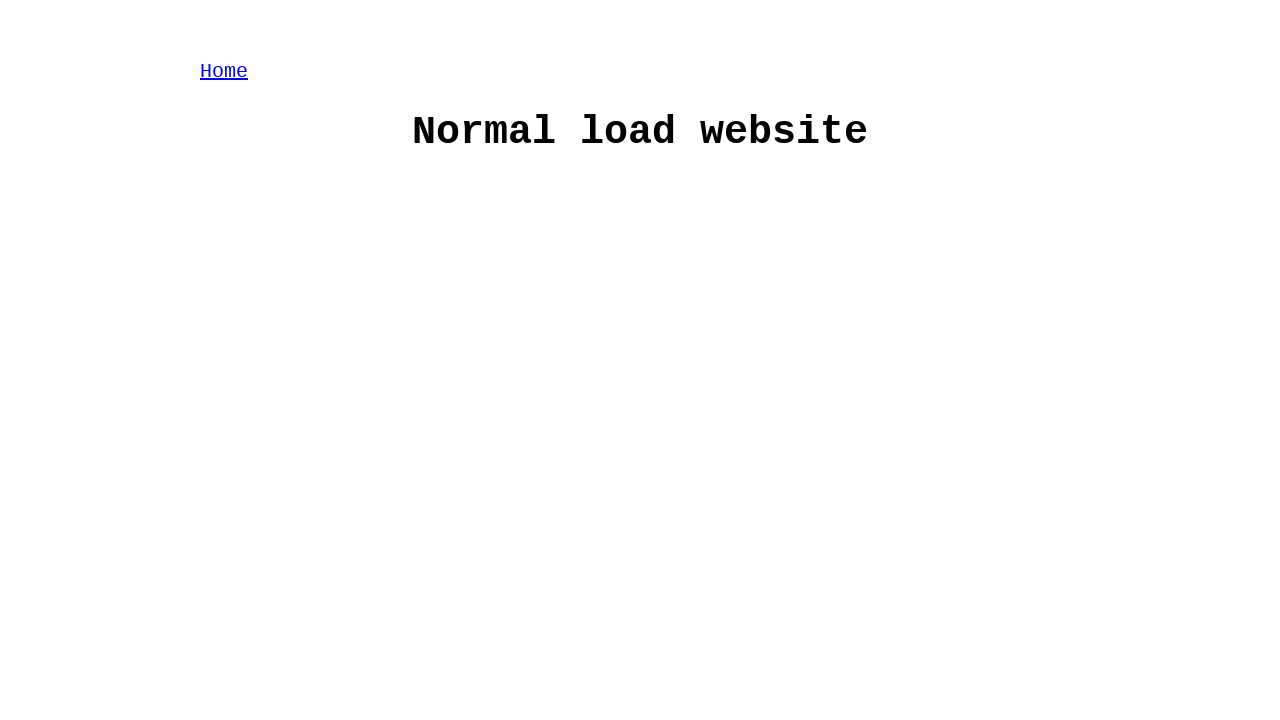

Verified page title is 'Normal load website'
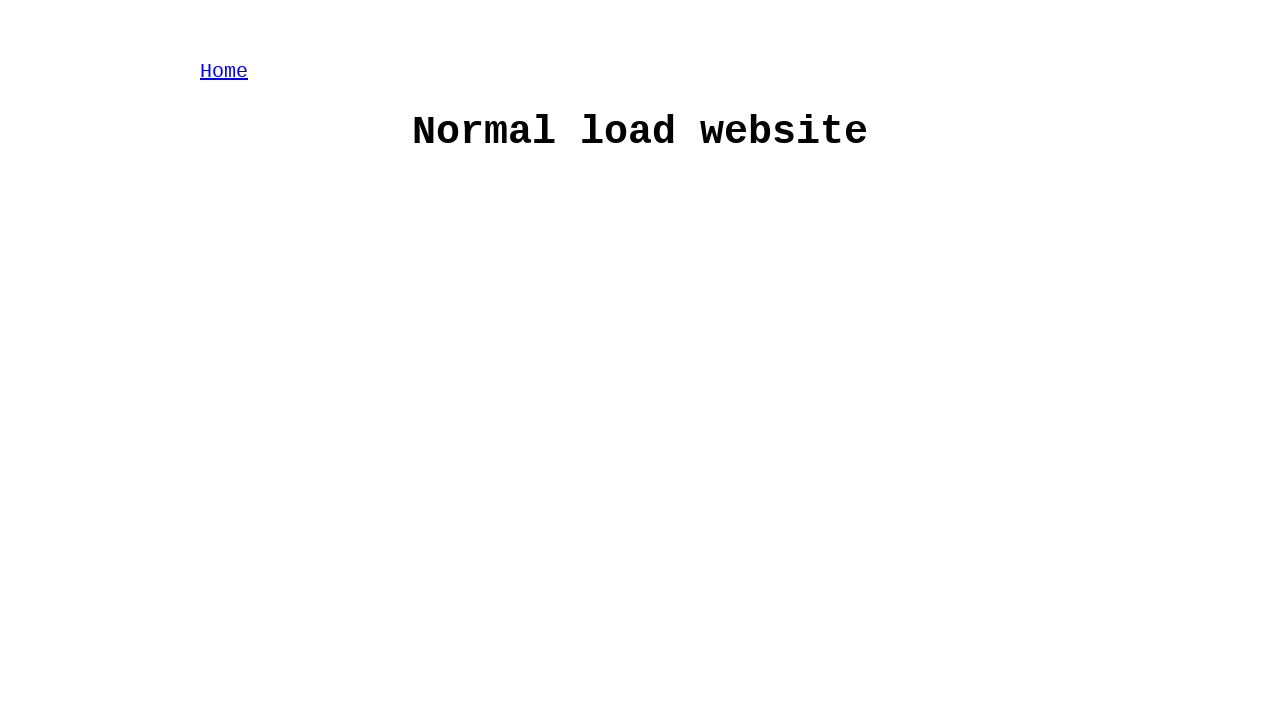

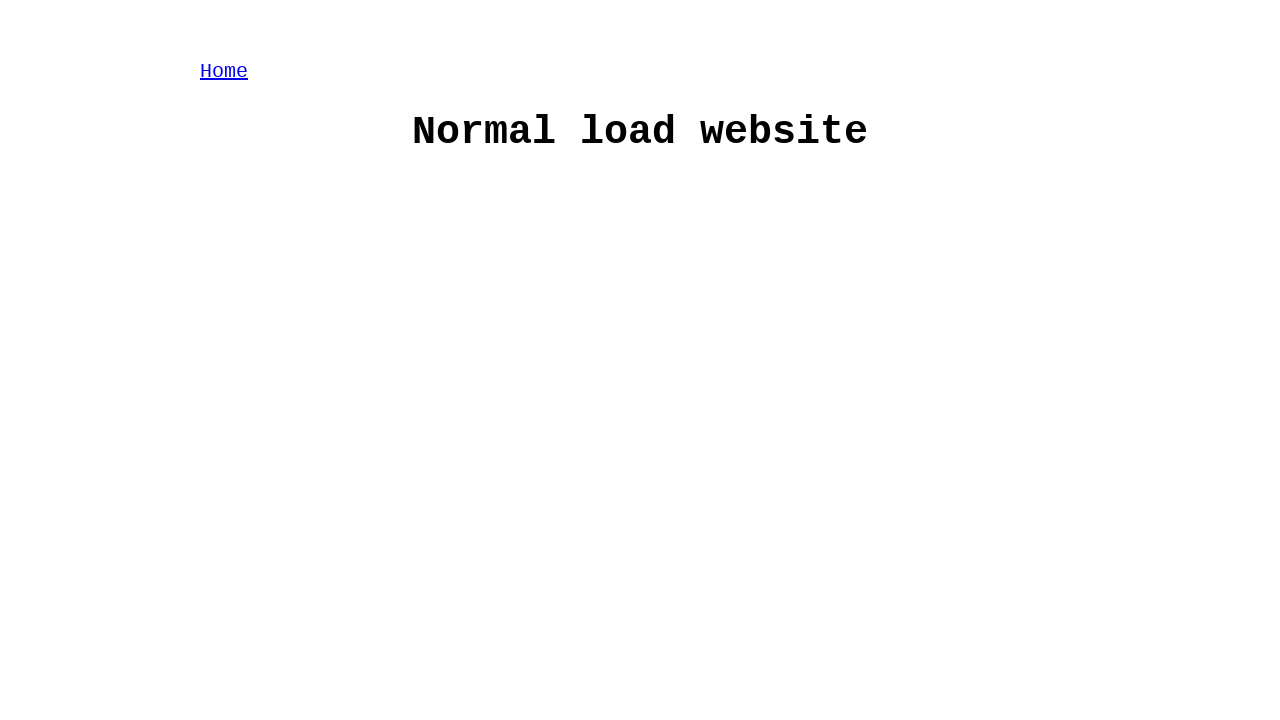